Tests the Python.org search functionality by entering a search term and submitting the search form

Starting URL: https://www.python.org/

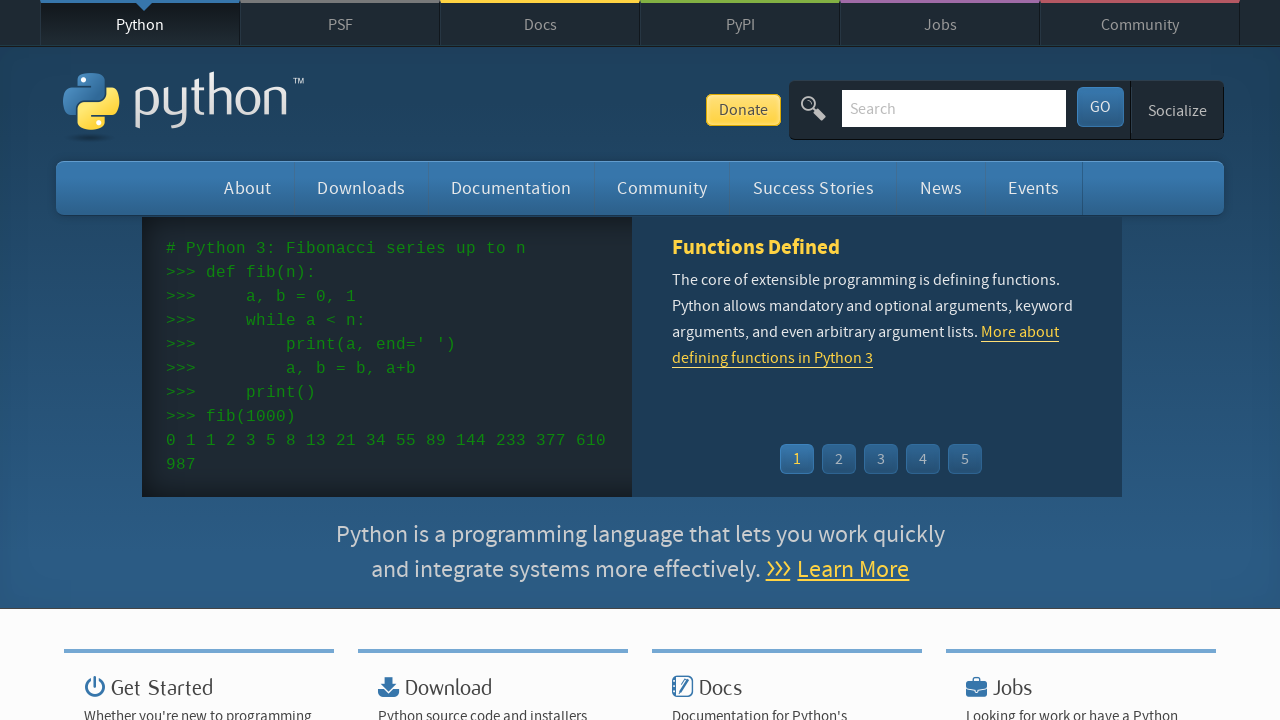

Filled search field with 'python' on //*[@id="id-search-field"]
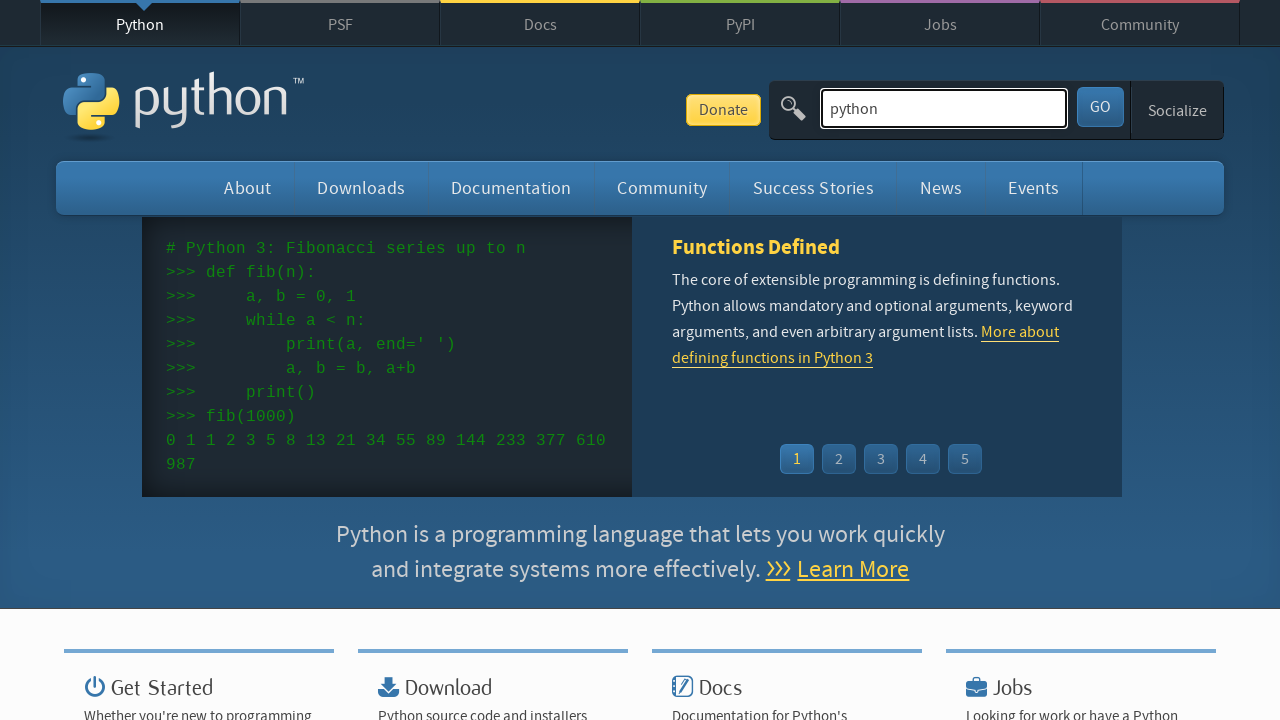

Clicked search submit button at (1100, 107) on #submit
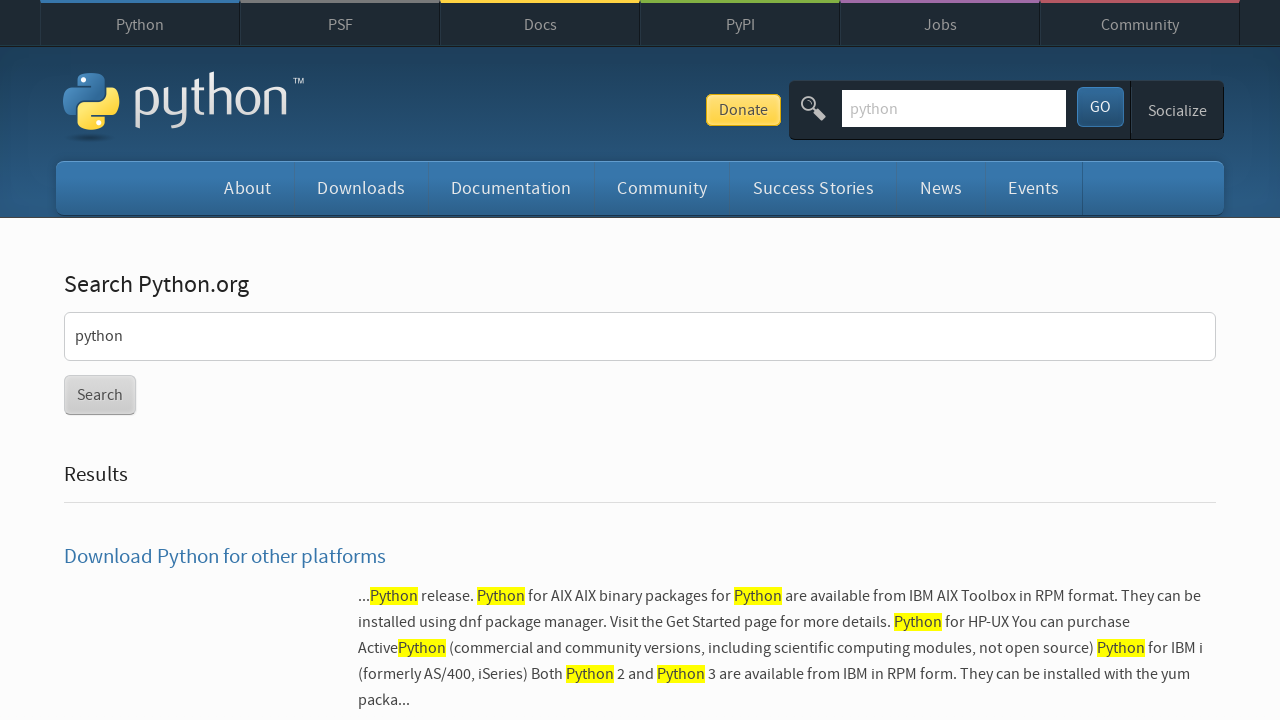

Search results loaded and submit button is present
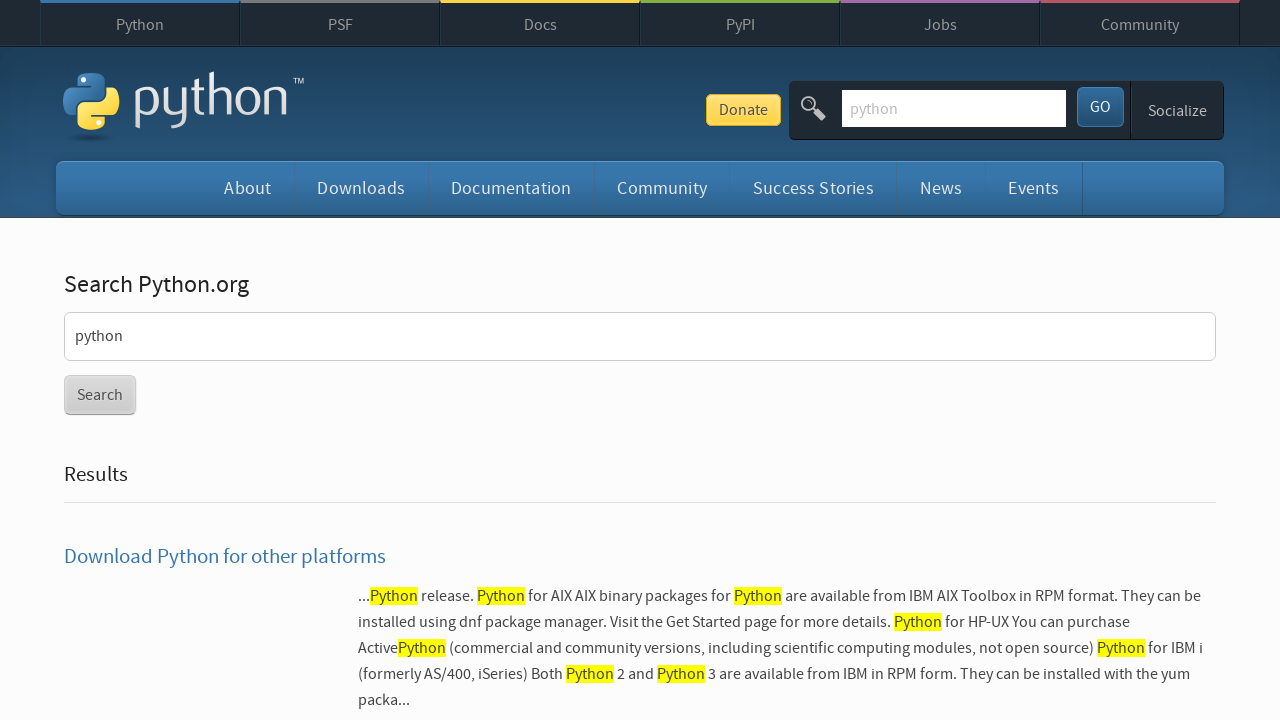

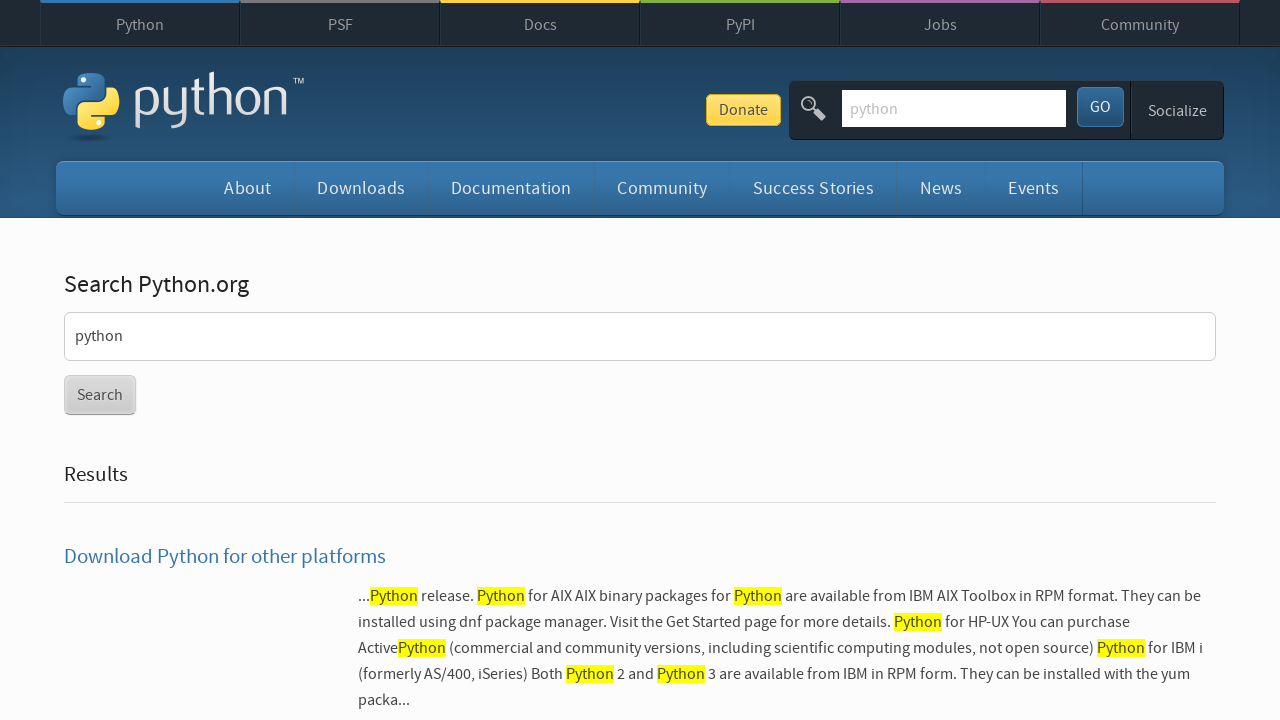